Tests multiple checkbox handling by finding all checkboxes with a specific name and clicking any that are not already selected

Starting URL: https://bonigarcia.dev/selenium-webdriver-java/web-form.html

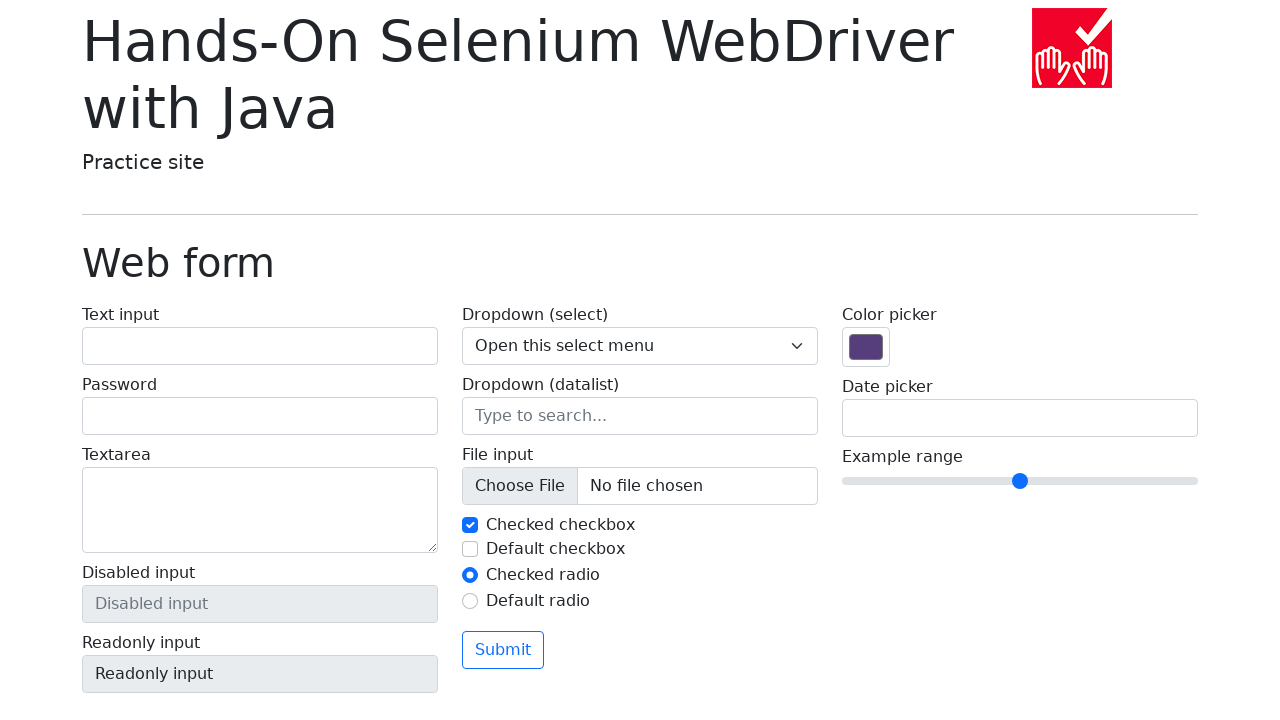

Navigated to web form page
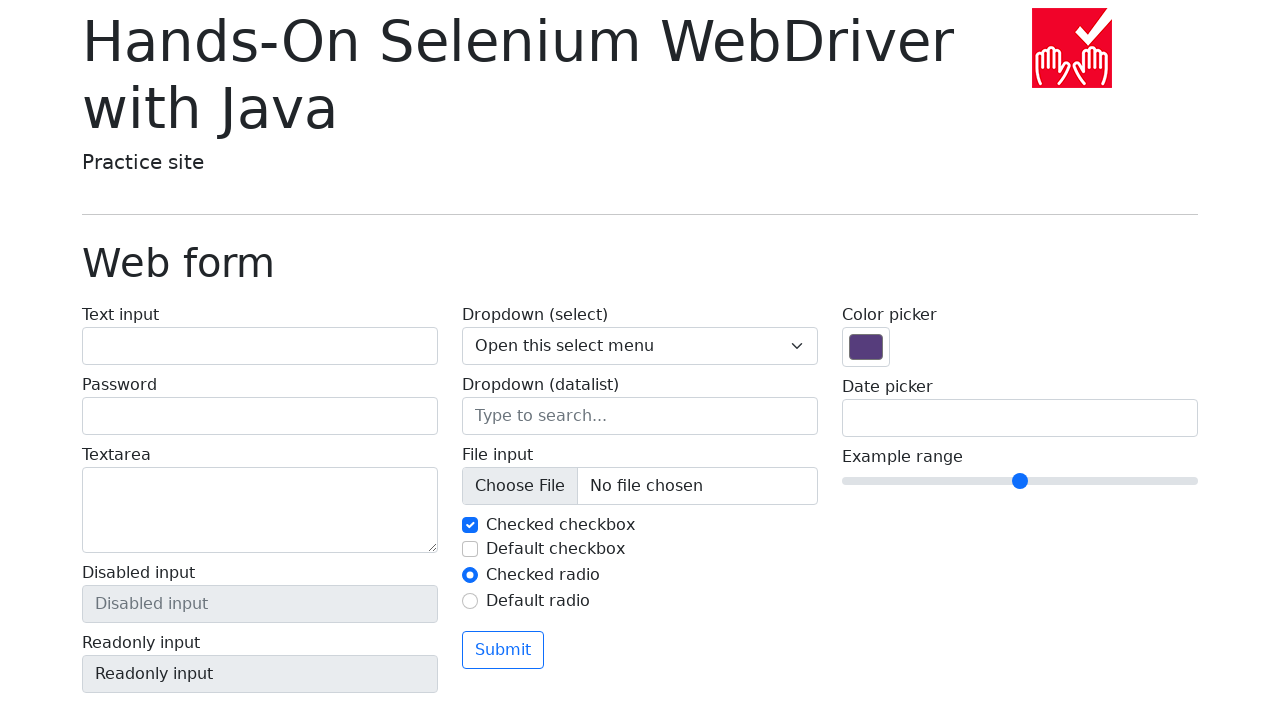

Located all checkboxes with name 'my-check'
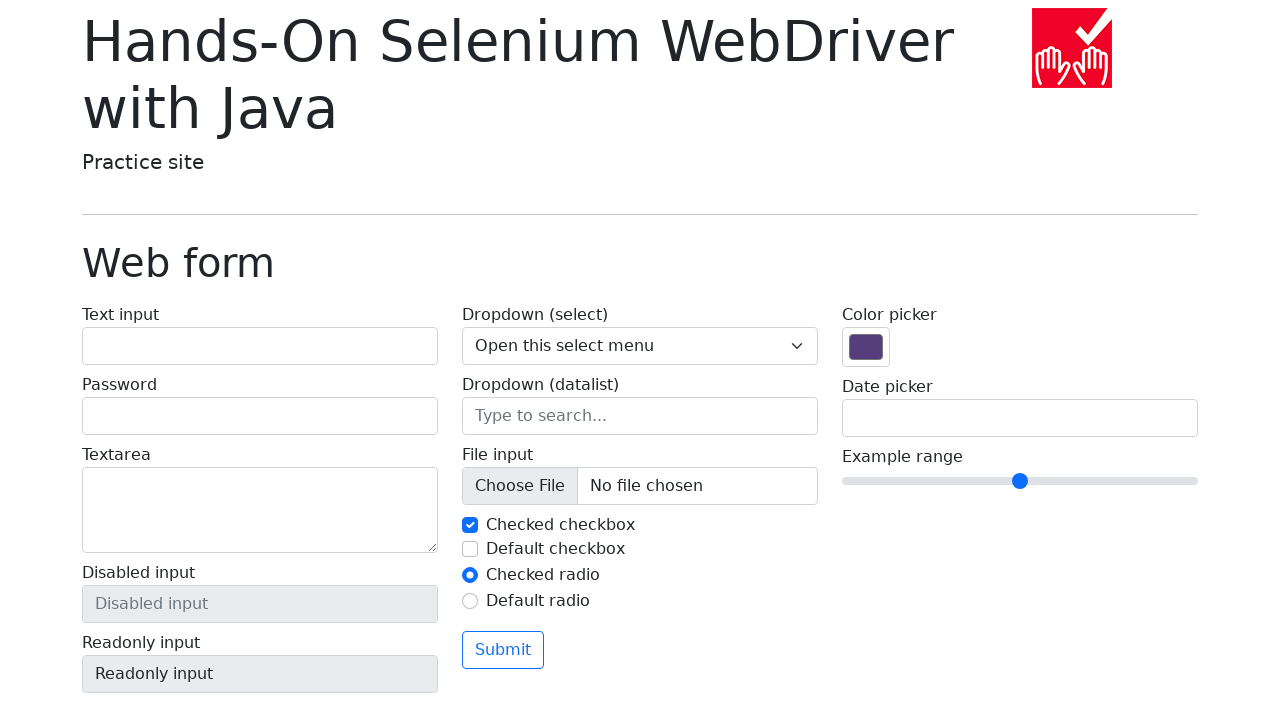

Found 2 checkboxes total
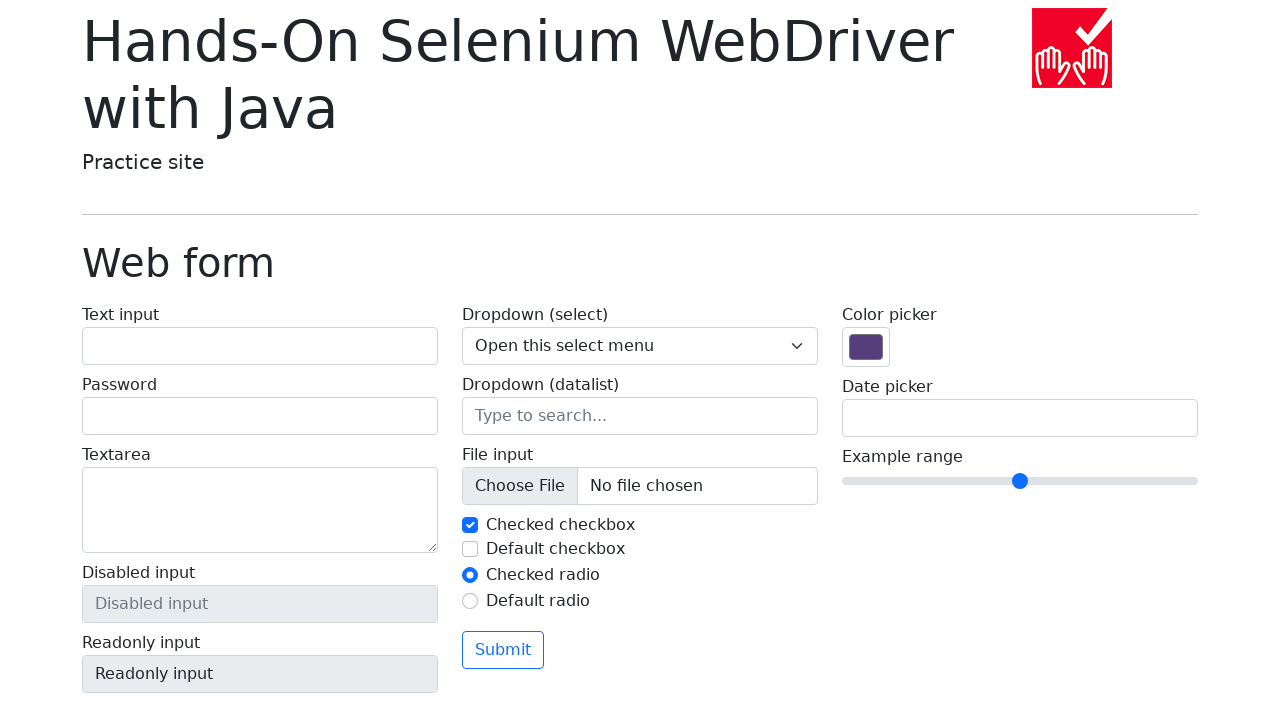

Retrieved checkbox at index 0
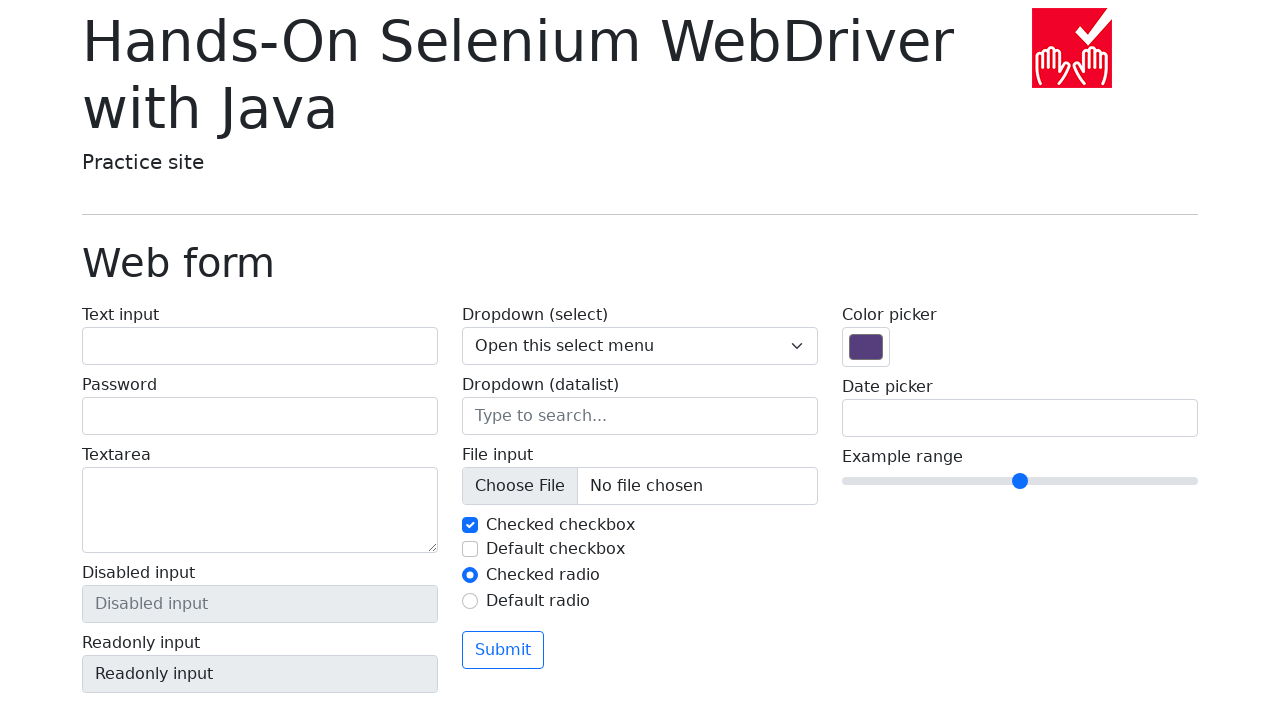

Checkbox at index 0 is already checked, skipping
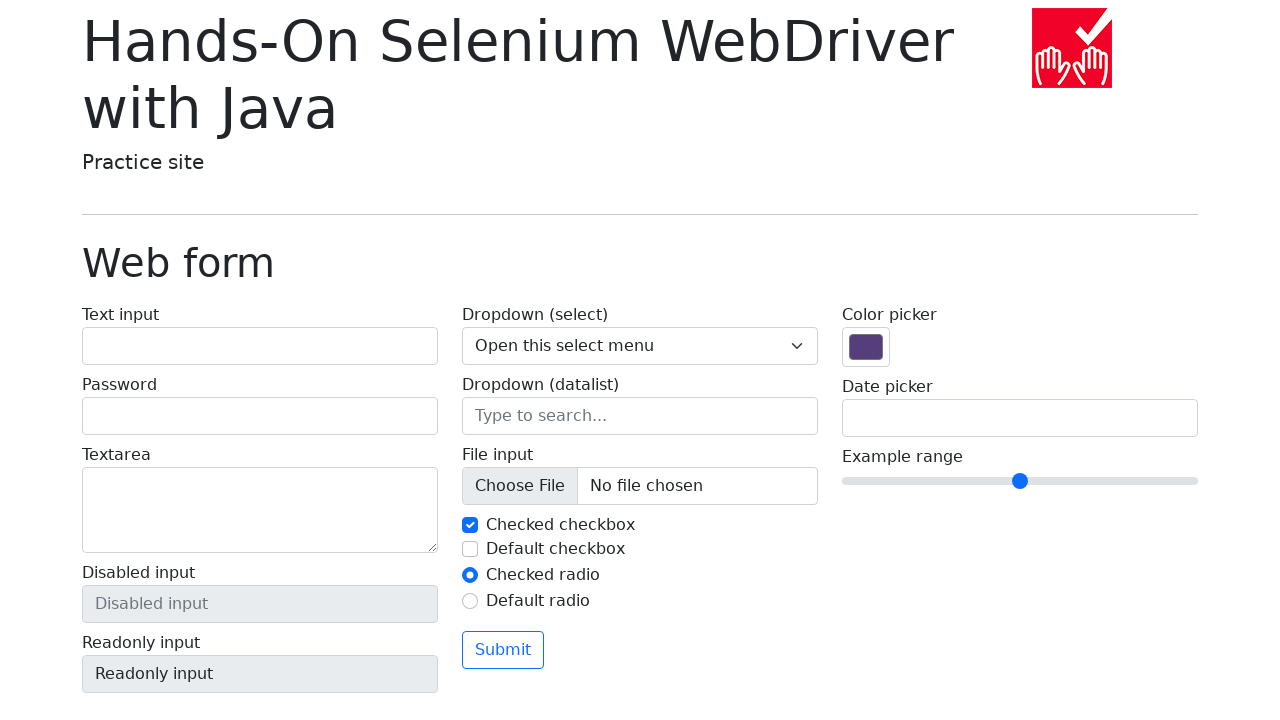

Retrieved checkbox at index 1
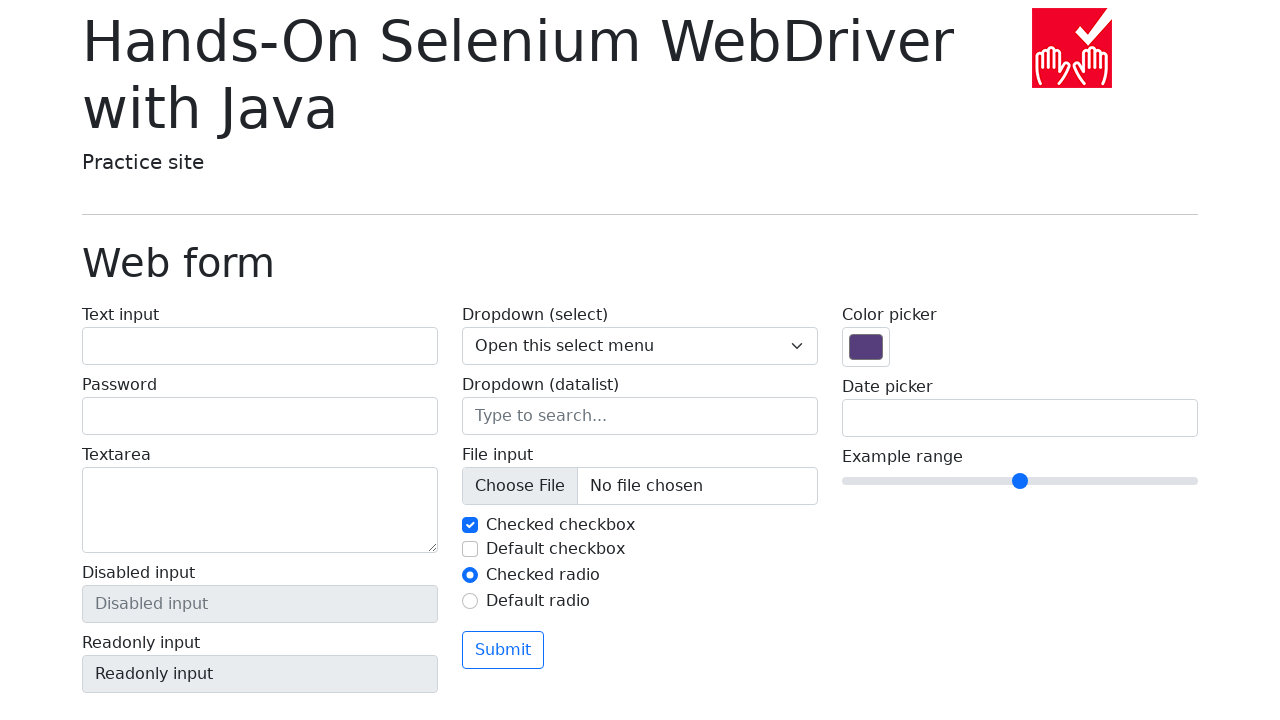

Checkbox at index 1 is not checked
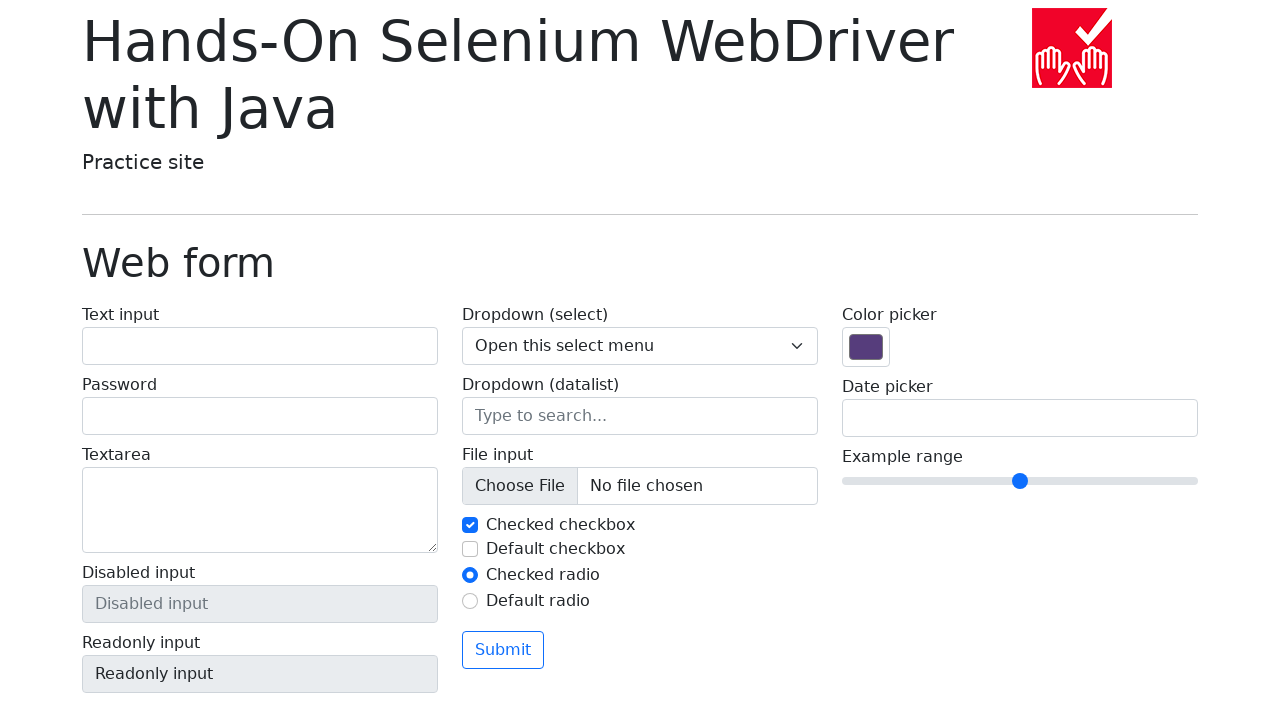

Clicked checkbox at index 1 to select it at (470, 549) on input[name='my-check'] >> nth=1
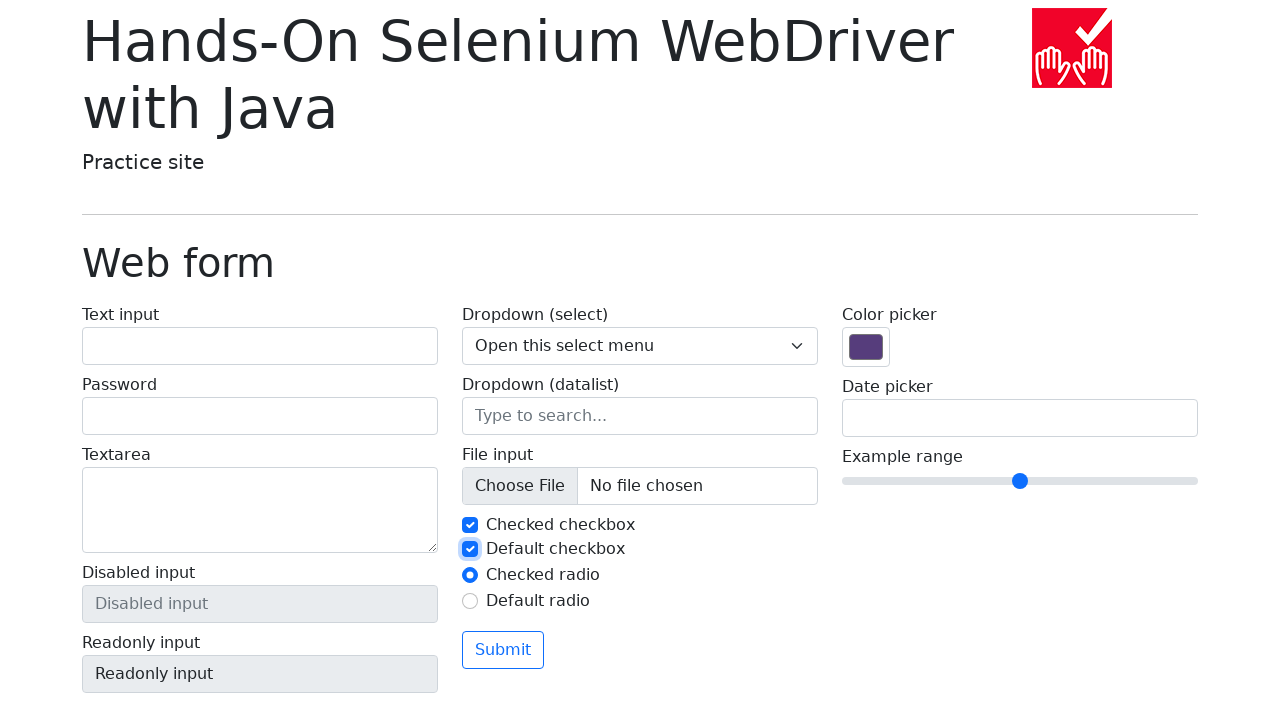

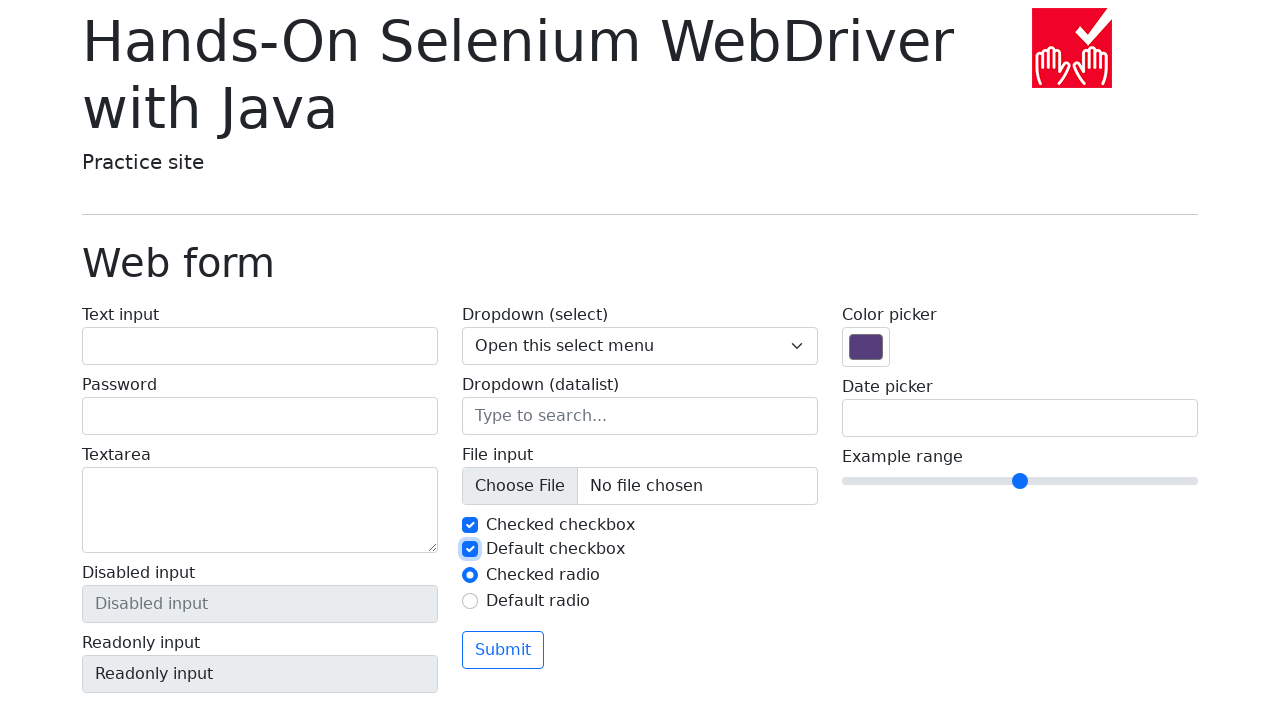